Tests form interactions on a practice page by filling a text box, selecting a radio button, and checking a checkbox

Starting URL: https://awesomeqa.com/practice.html

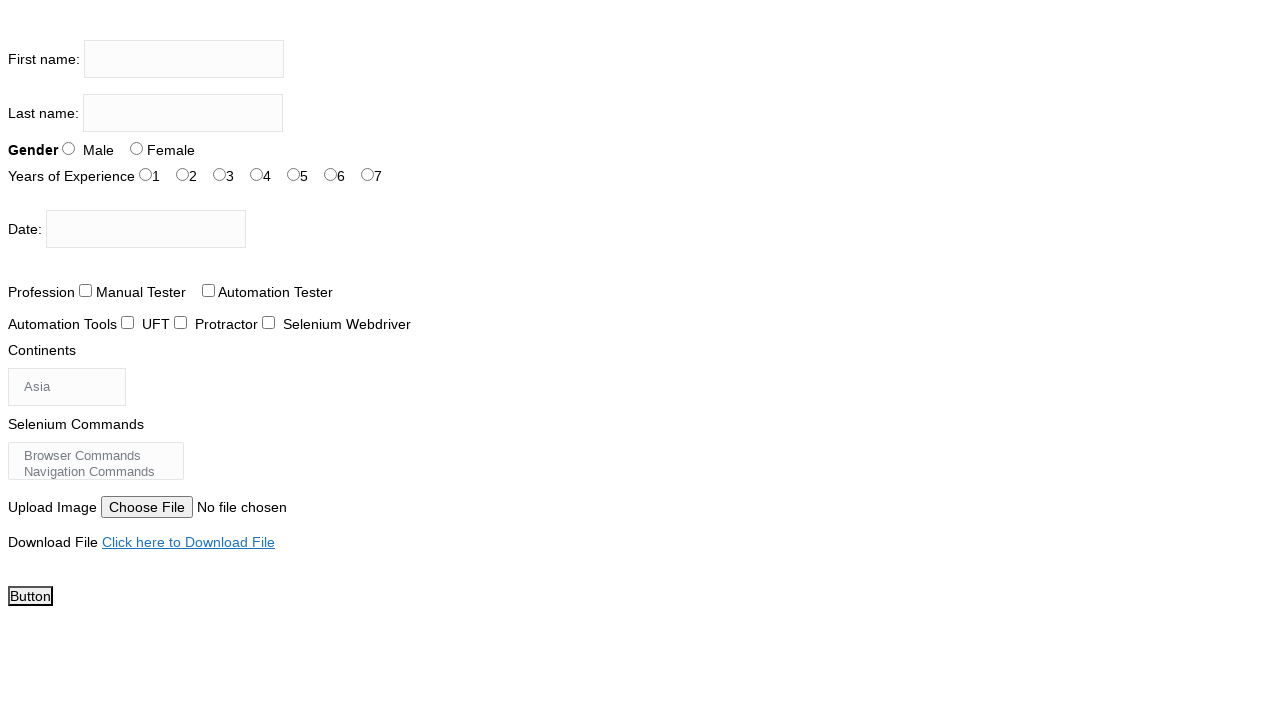

Filled firstname text box with 'ATB9x' on input[name='firstname']
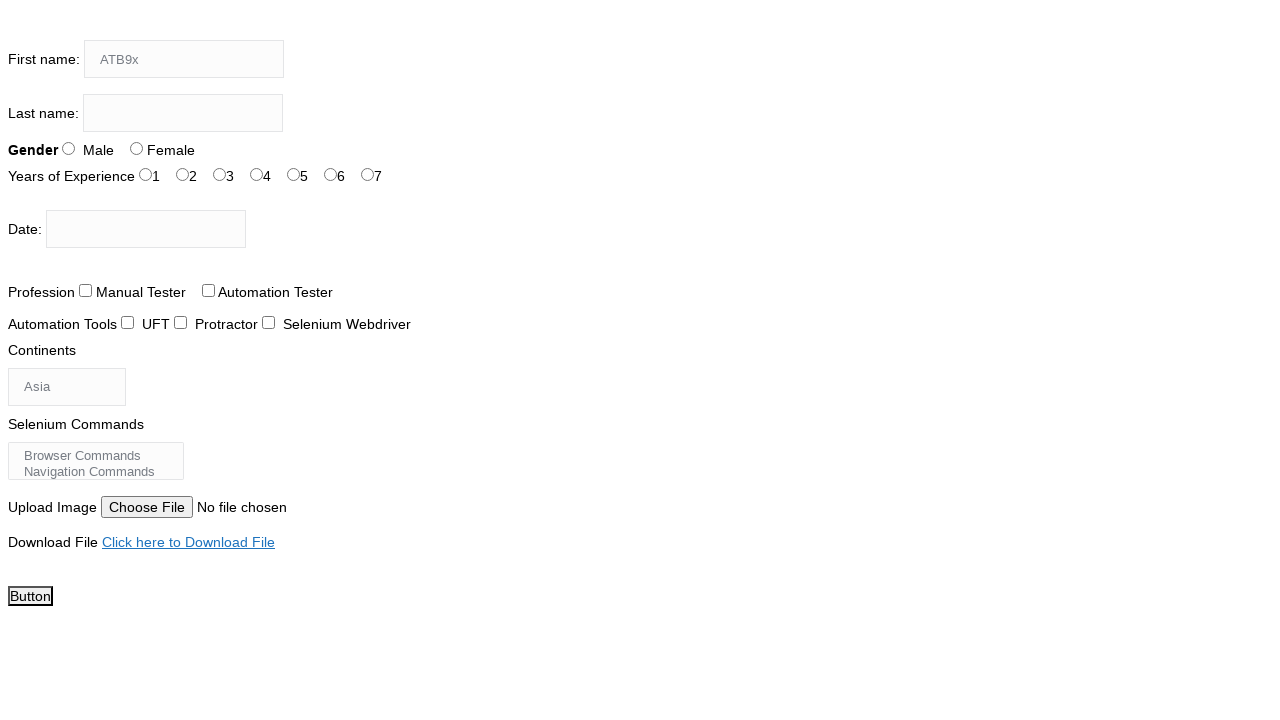

Selected radio button for sex-1 at (136, 148) on input#sex-1
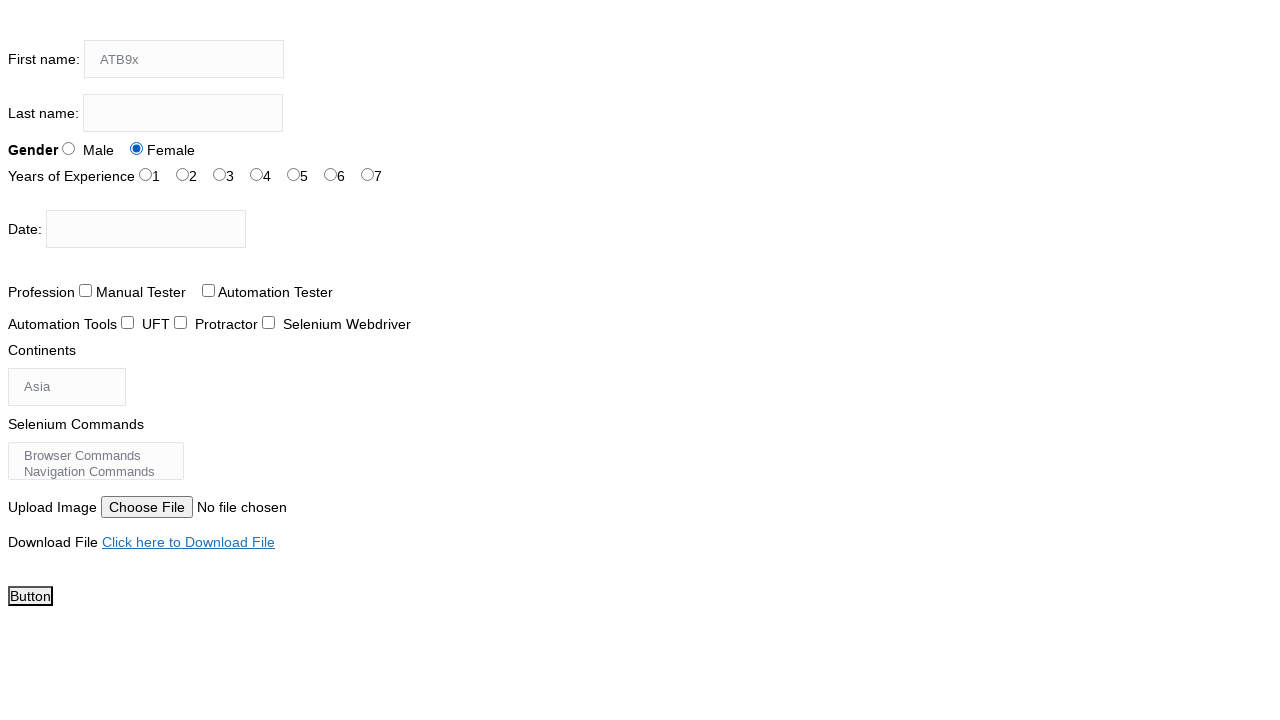

Checked checkbox for tool-1 at (180, 322) on input#tool-1
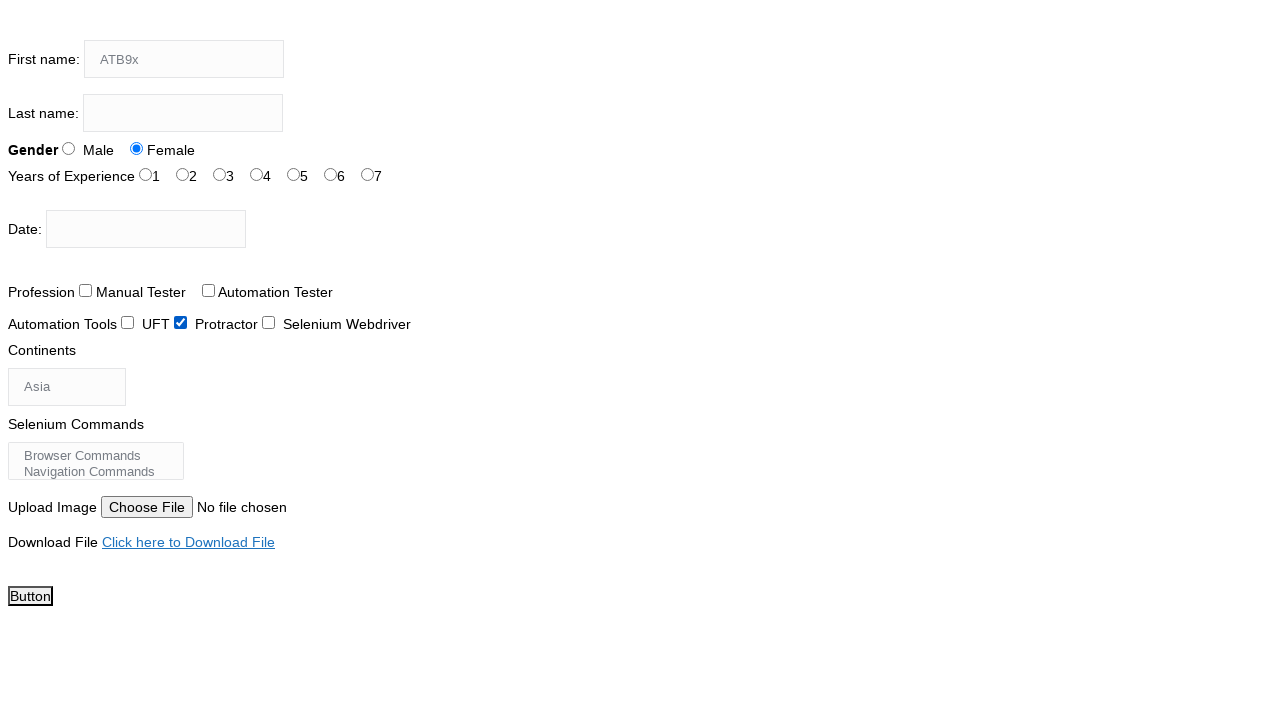

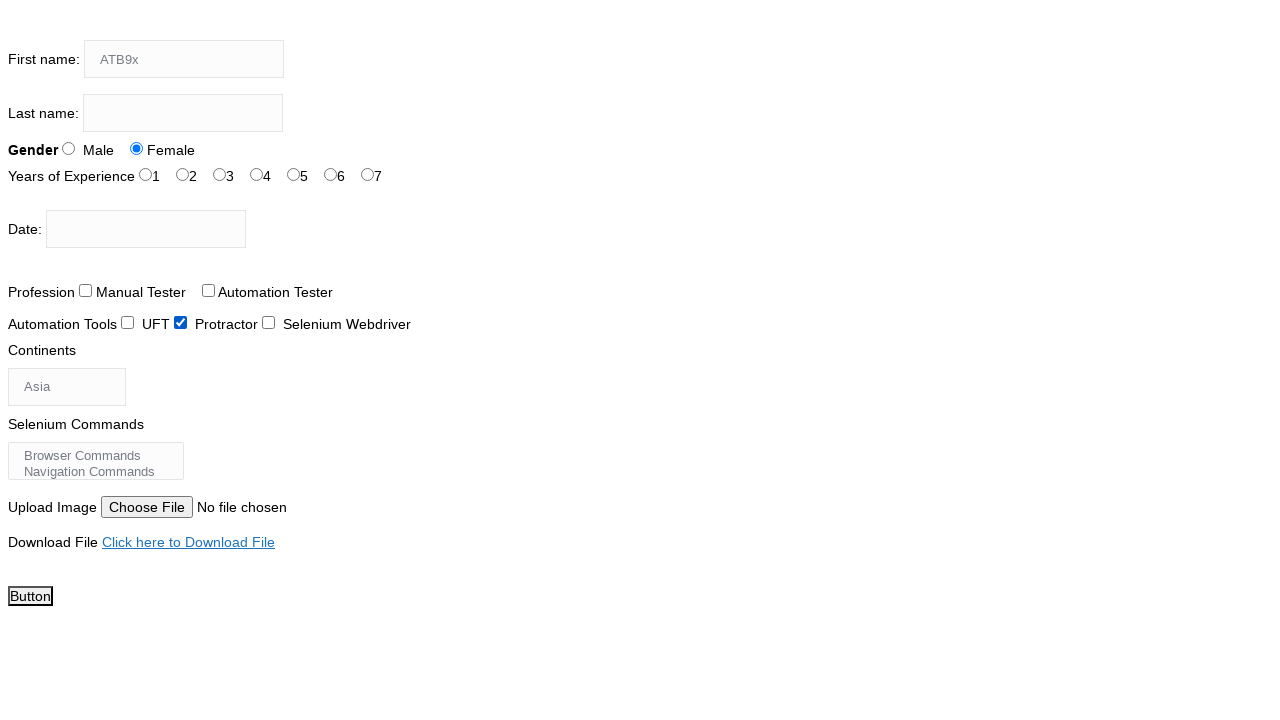